Tests DuckDuckGo search functionality by entering a search query and pressing Enter to submit the search

Starting URL: https://duckduckgo.com/

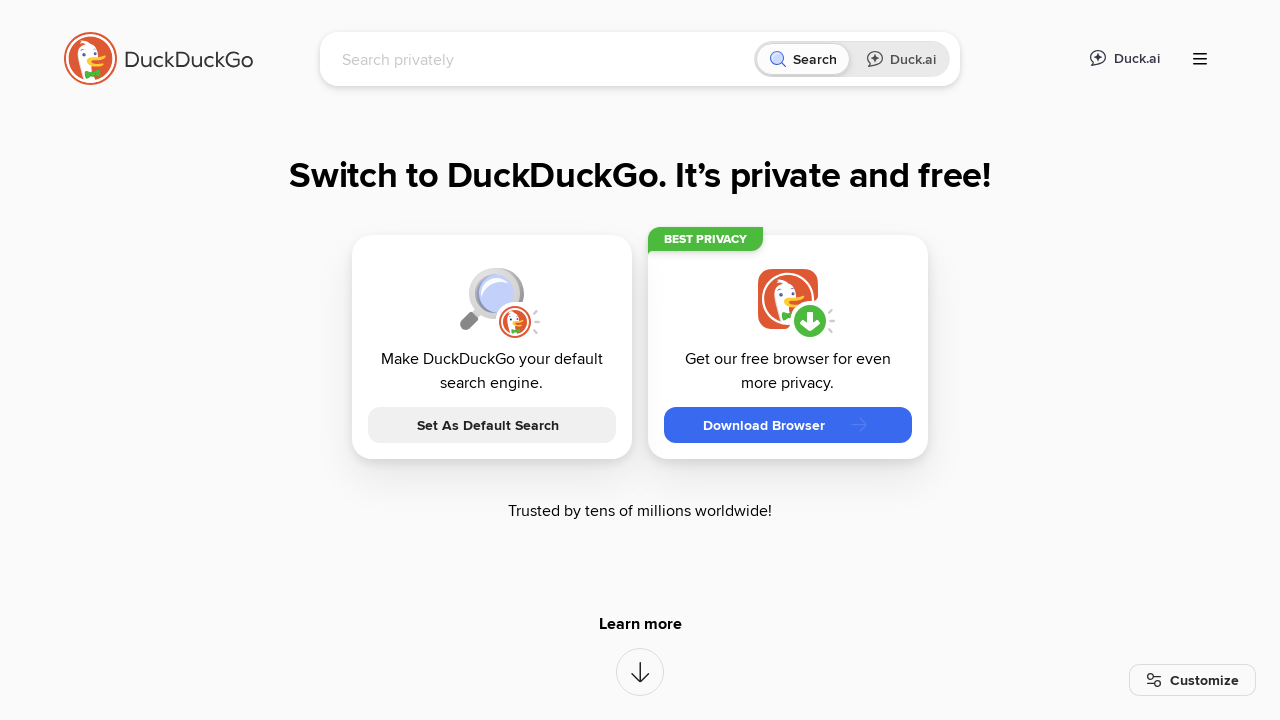

Clicked on DuckDuckGo search input field at (544, 59) on input[name='q']
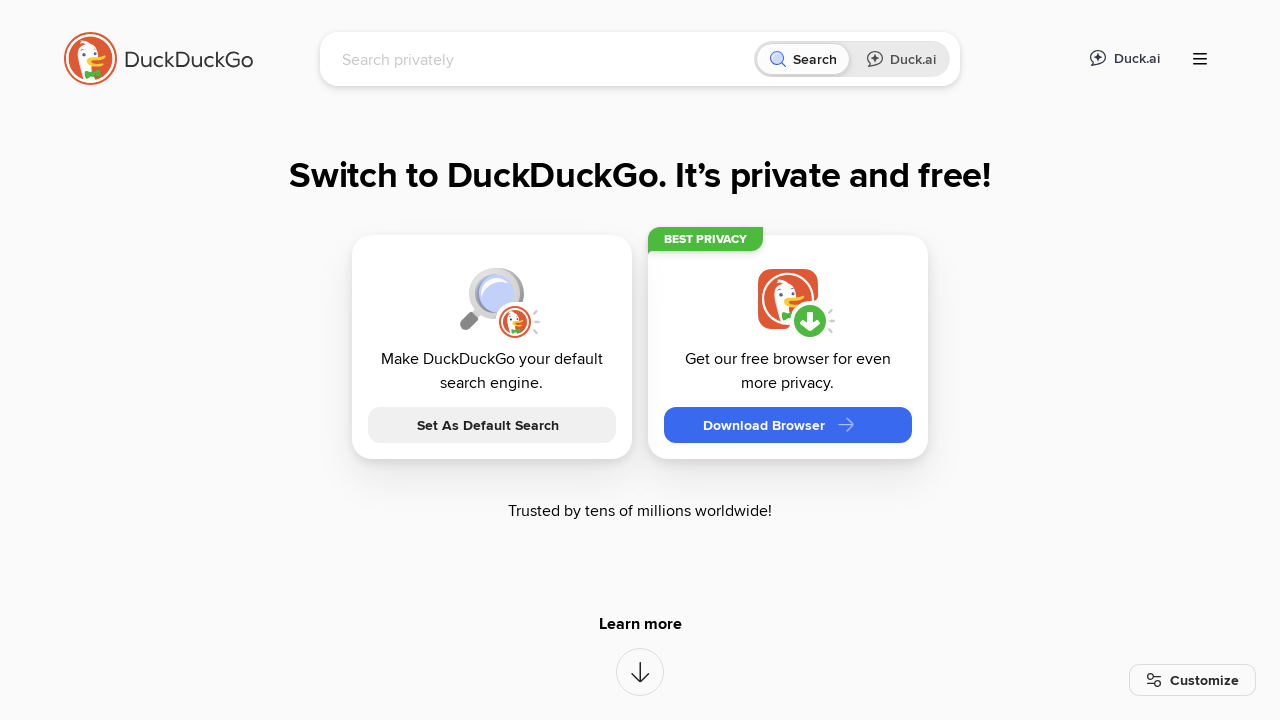

Entered search query 'web browser automation' in search field on input[name='q']
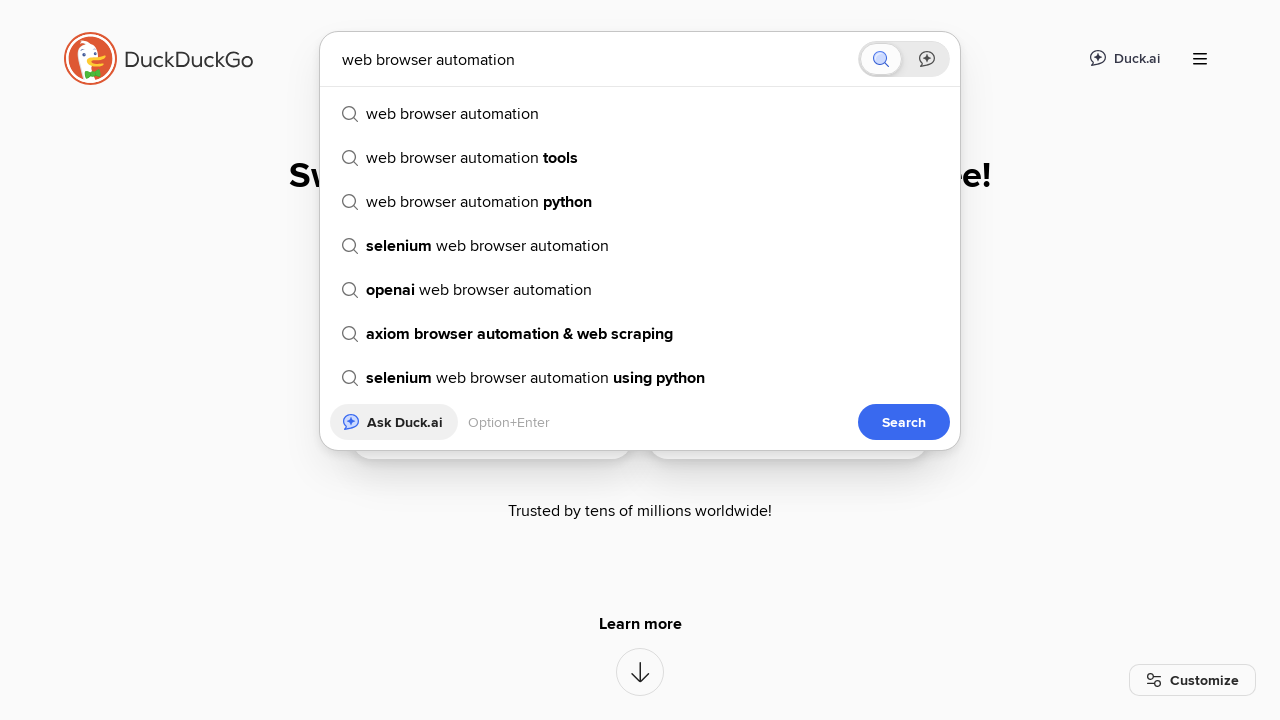

Pressed Enter to submit search query on input[name='q']
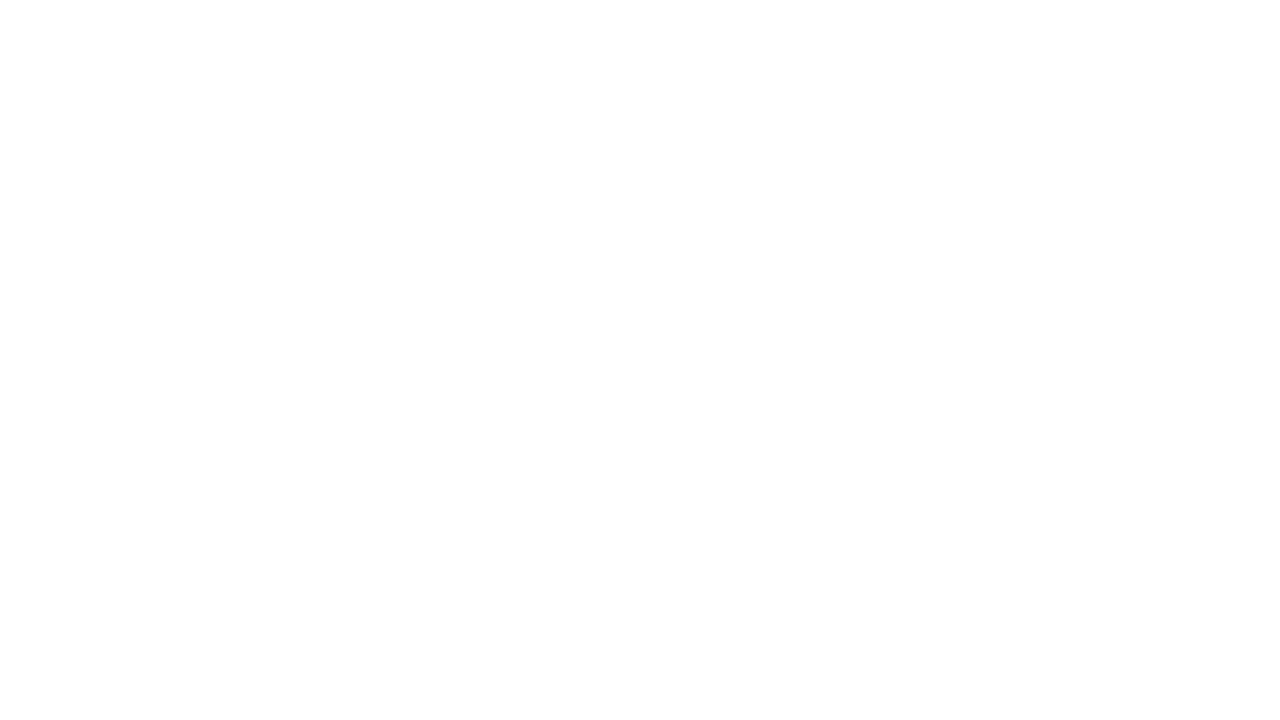

Waited for search results page to load
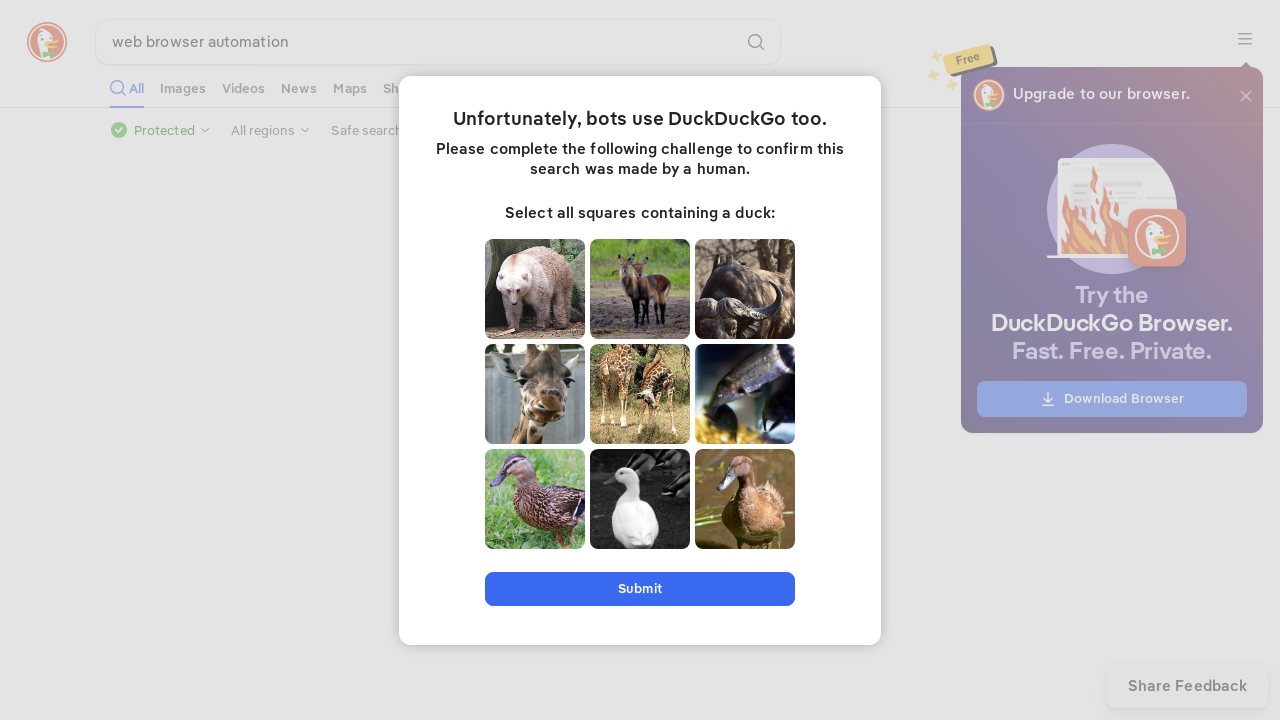

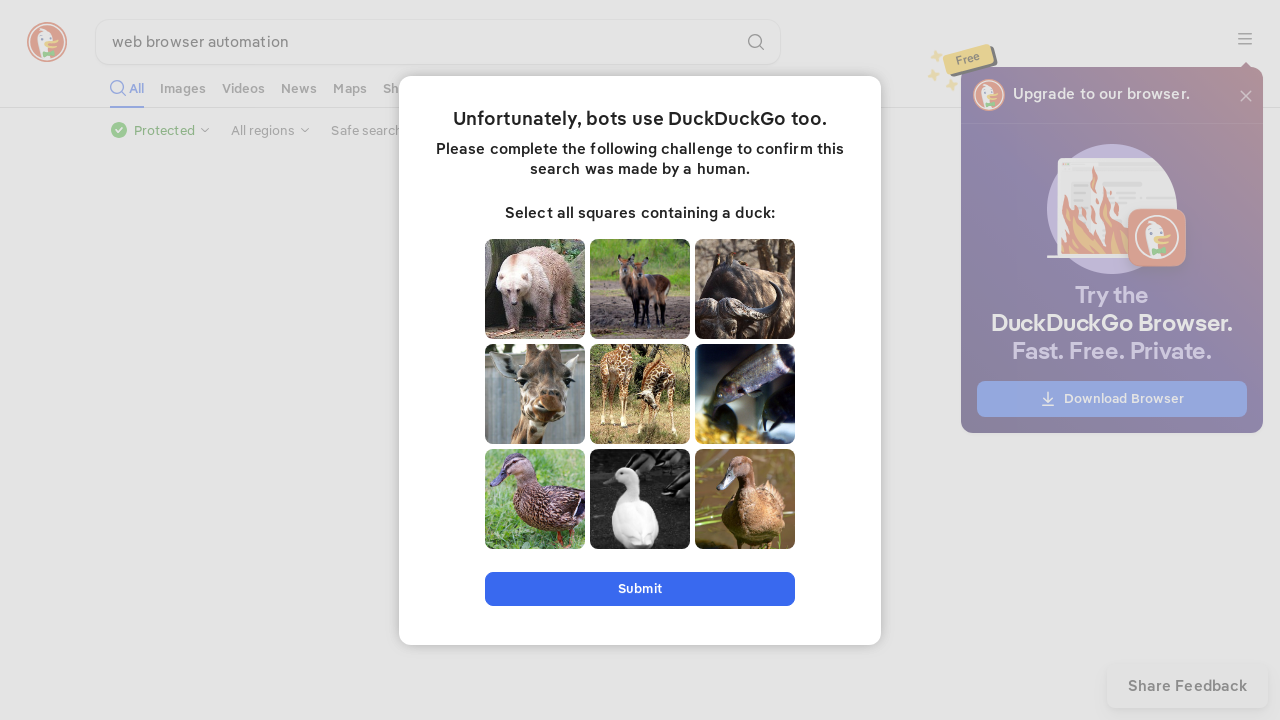